Tests file download functionality by clicking on a download link and verifying the file downloads

Starting URL: https://the-internet.herokuapp.com/download

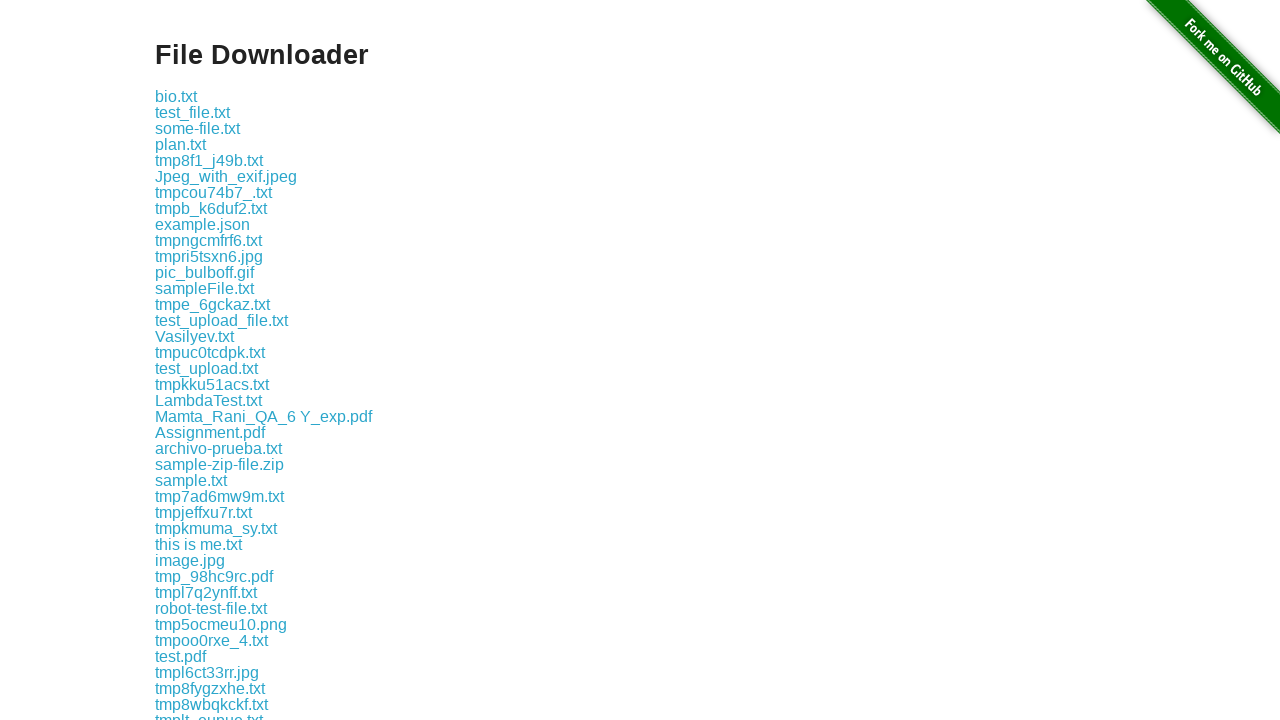

Clicked on the first download link at (176, 96) on xpath=//*[@id='content']/div/a[1]
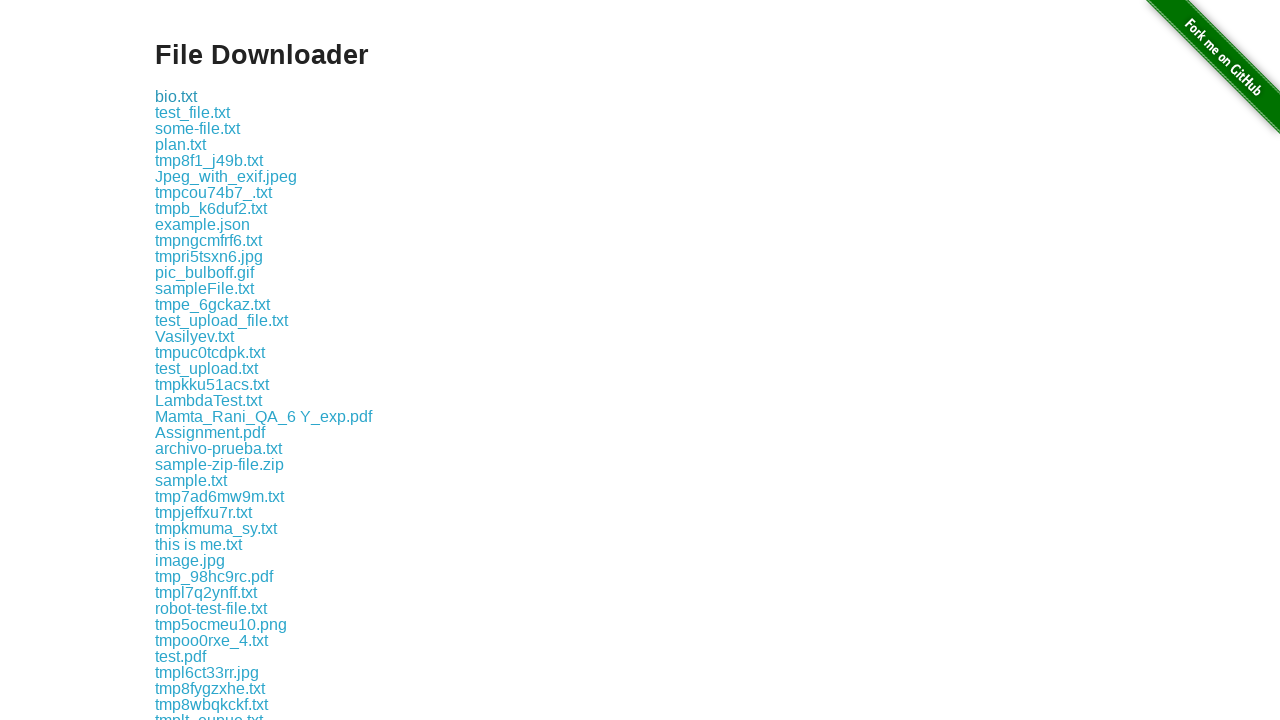

Clicked download link and waiting for file download to complete at (176, 96) on xpath=//*[@id='content']/div/a[1]
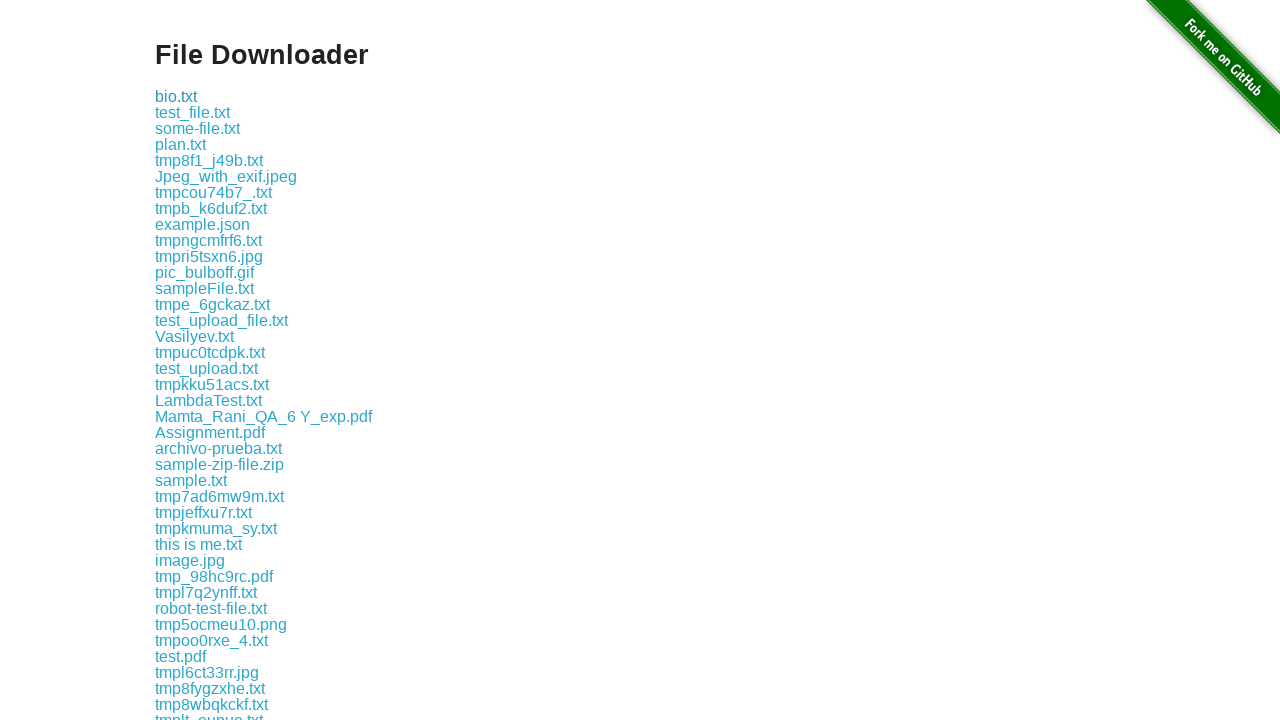

Download completed and file object retrieved
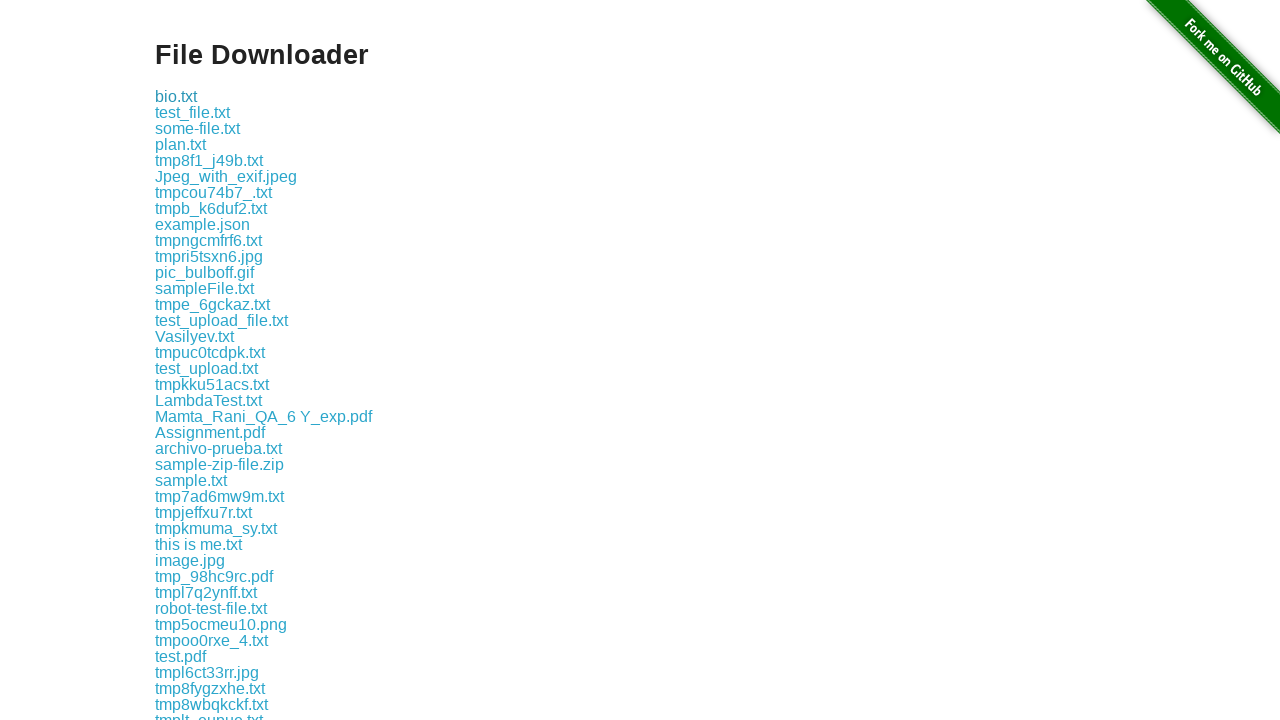

Verified that downloaded file has a valid path
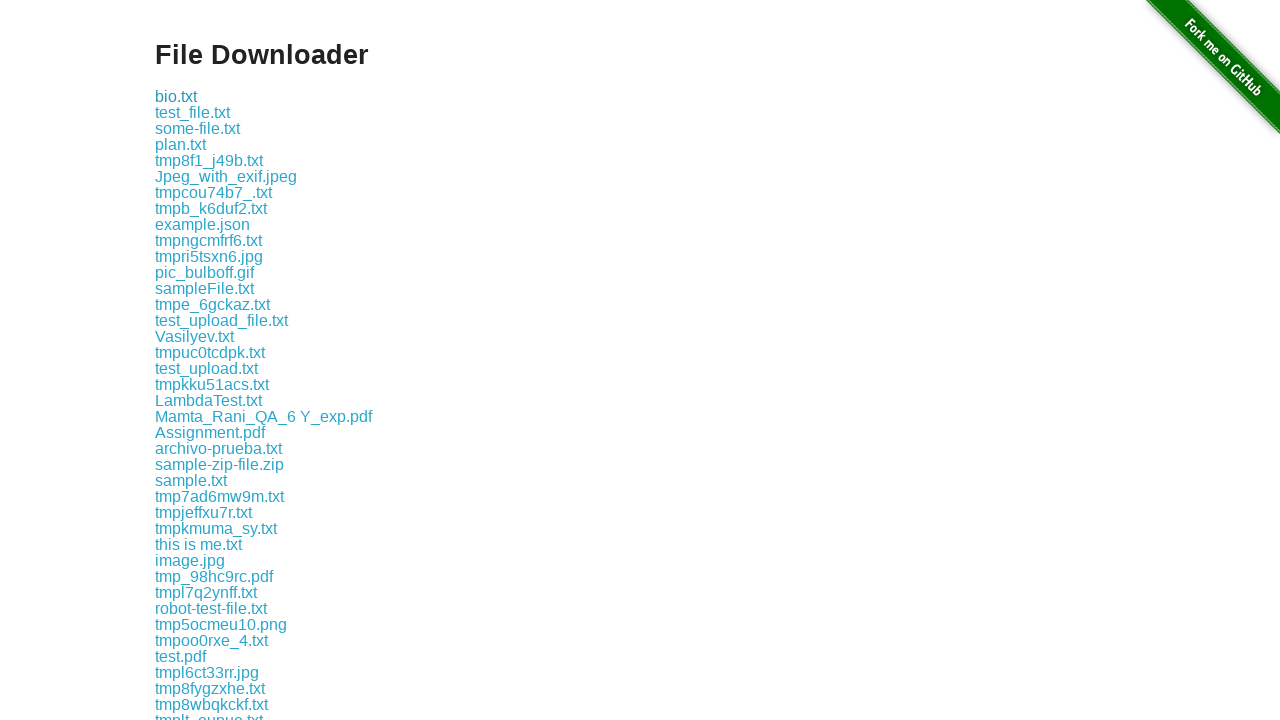

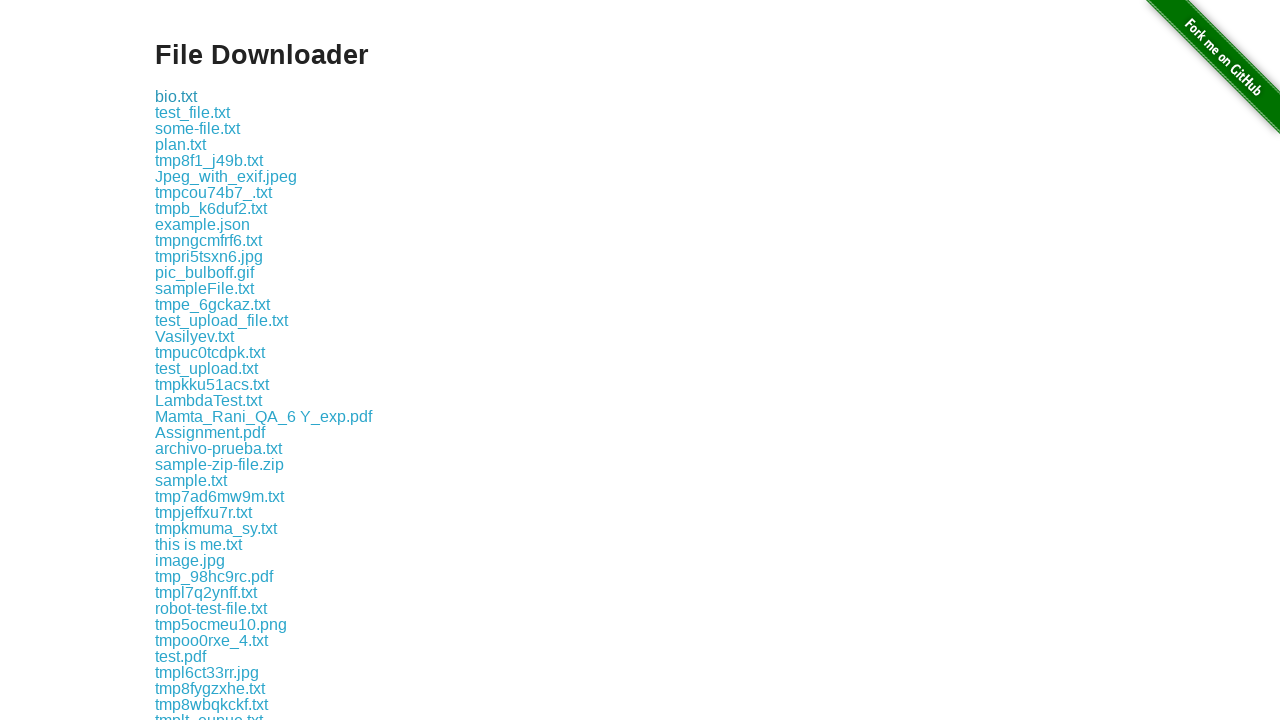